Navigates to the WCHT (Worthing Churches Homeless Projects) website, maximizes the browser window, and verifies the page loads by checking the title.

Starting URL: https://www.wcht.org.uk/

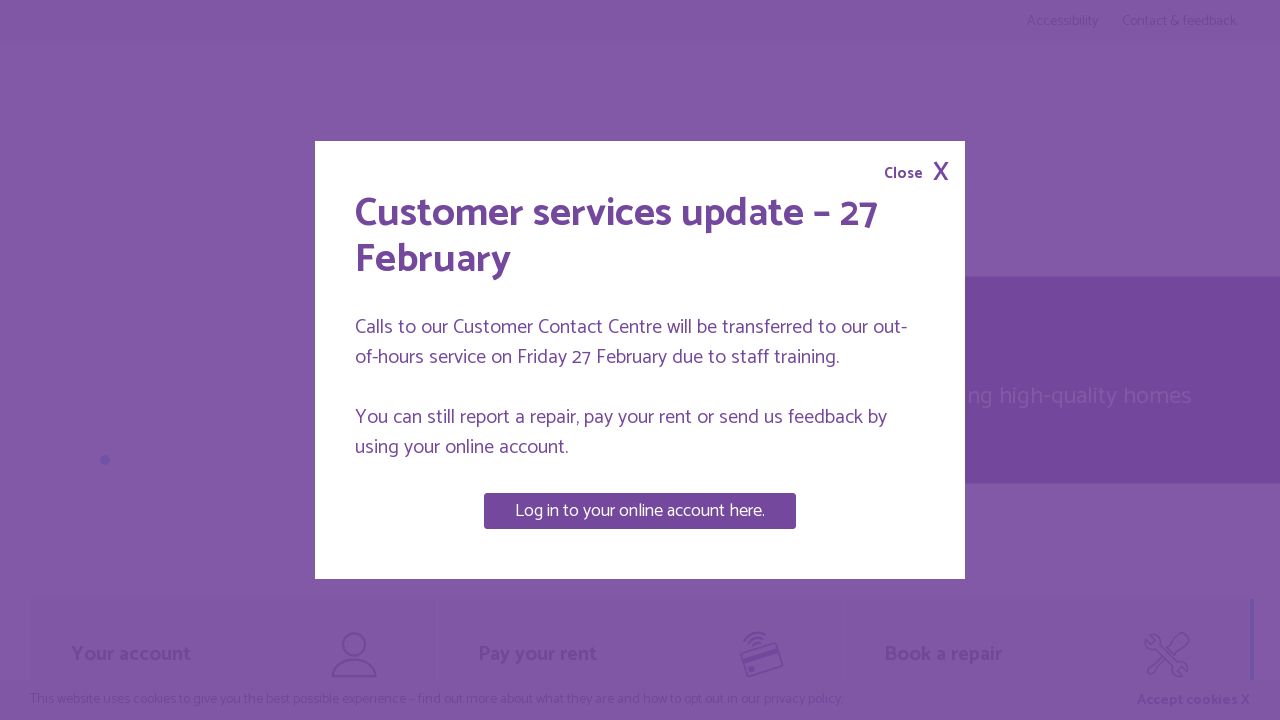

Set viewport size to 1920x1080 to maximize browser window
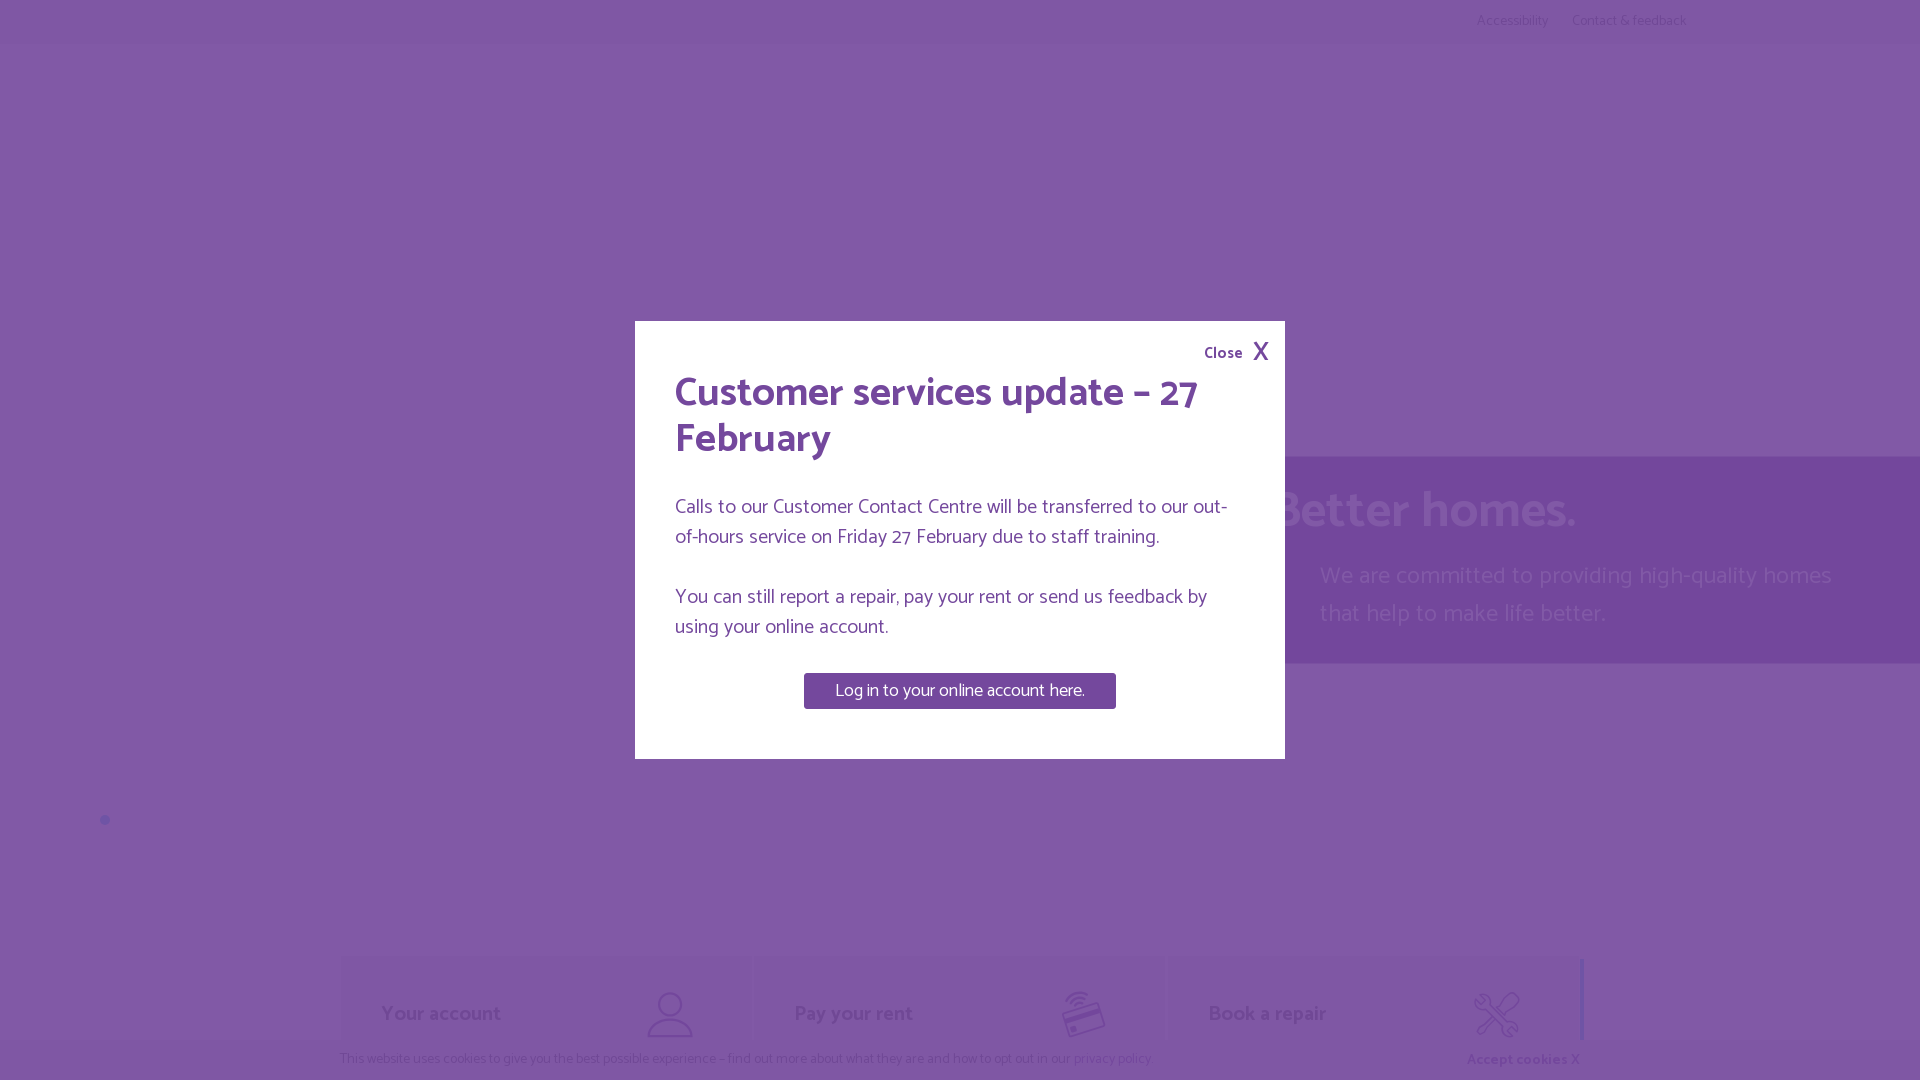

Retrieved page title: Watford Community Housing homepage | Watford Community Housing
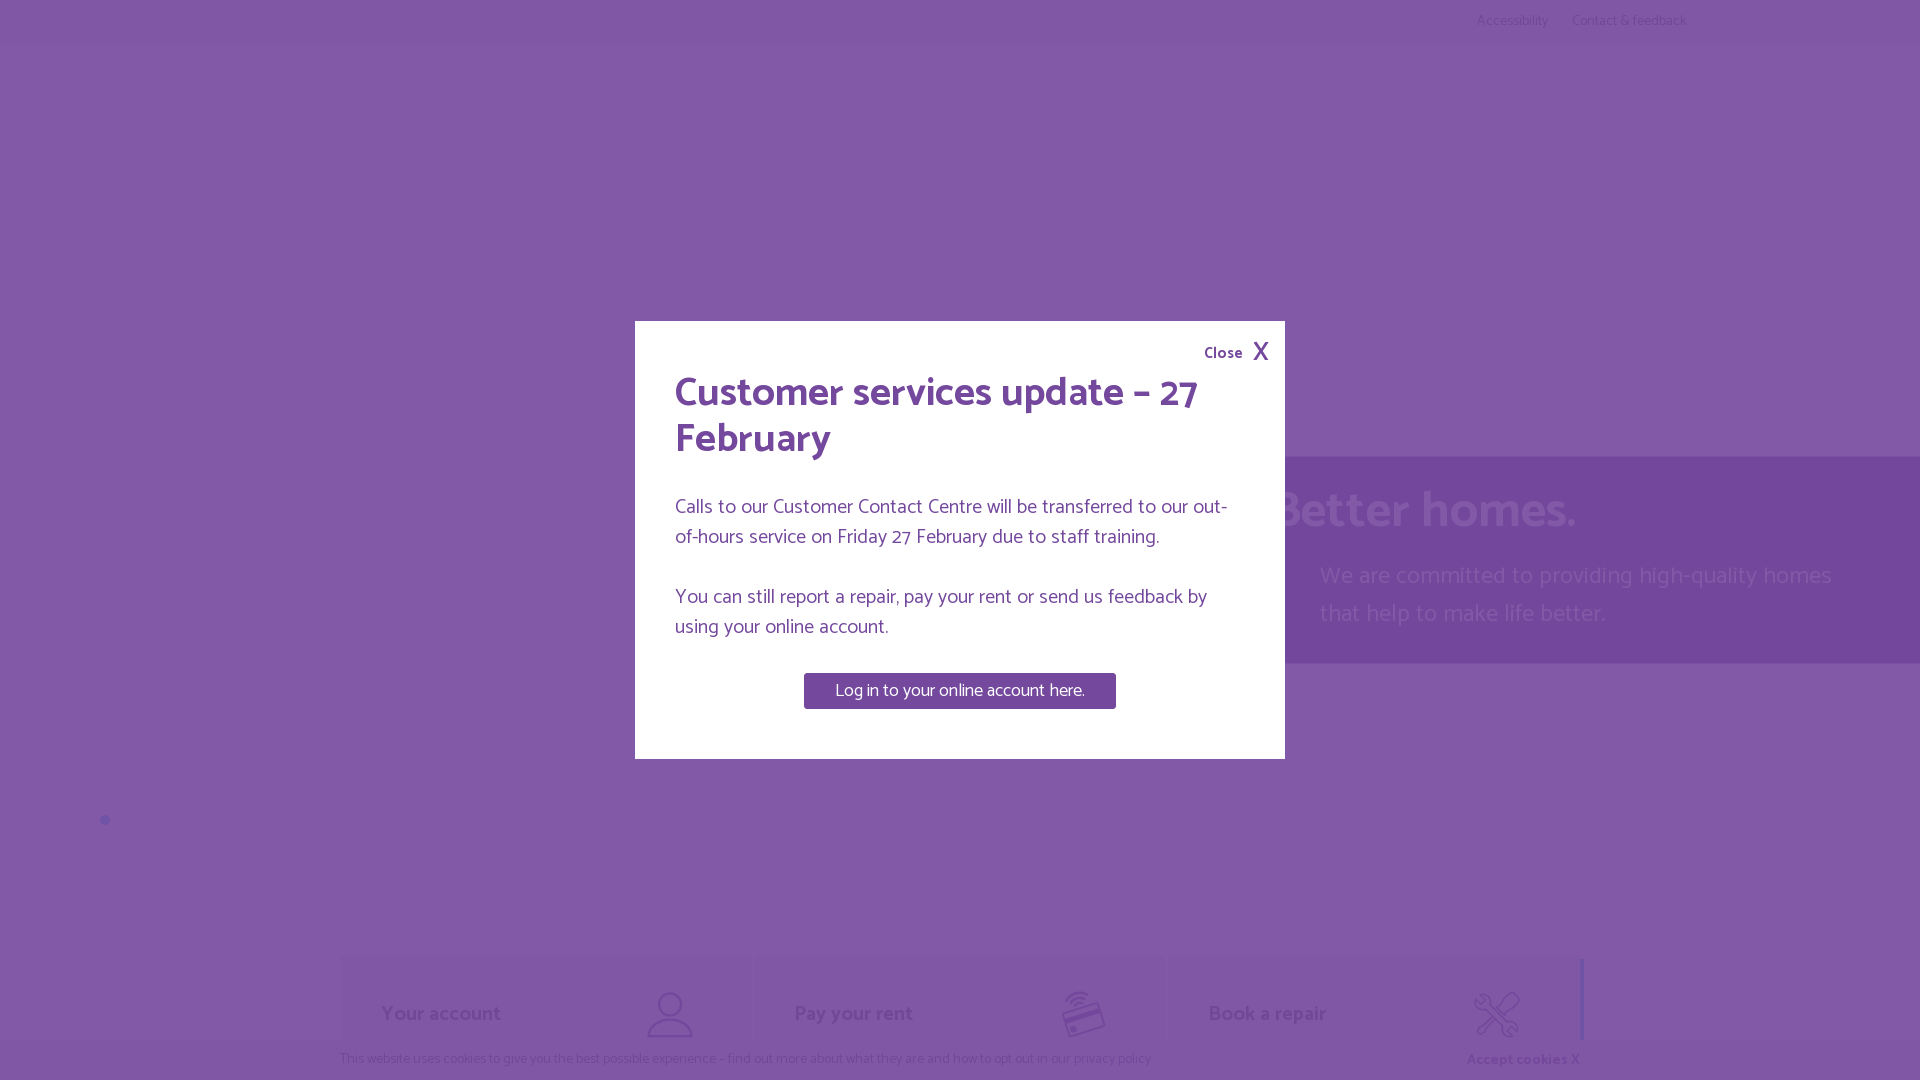

Page fully loaded - domcontentloaded state reached
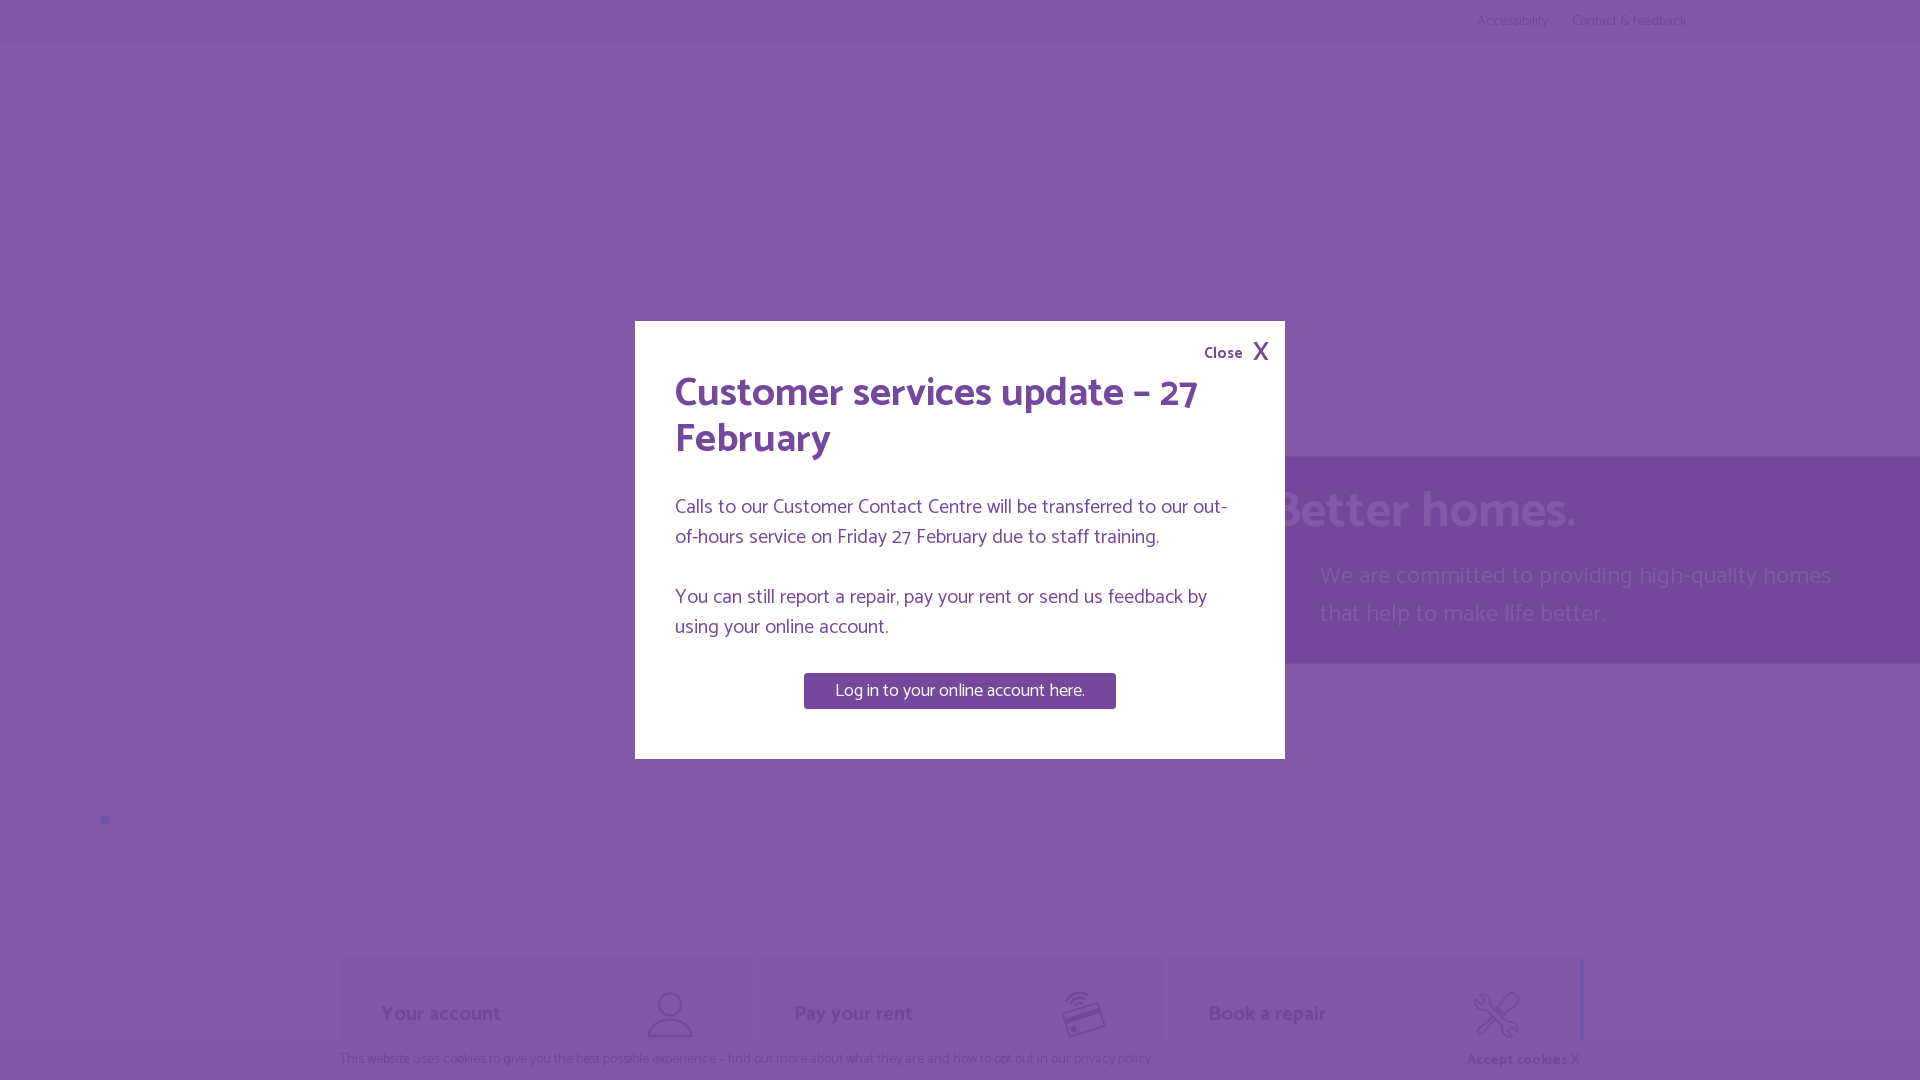

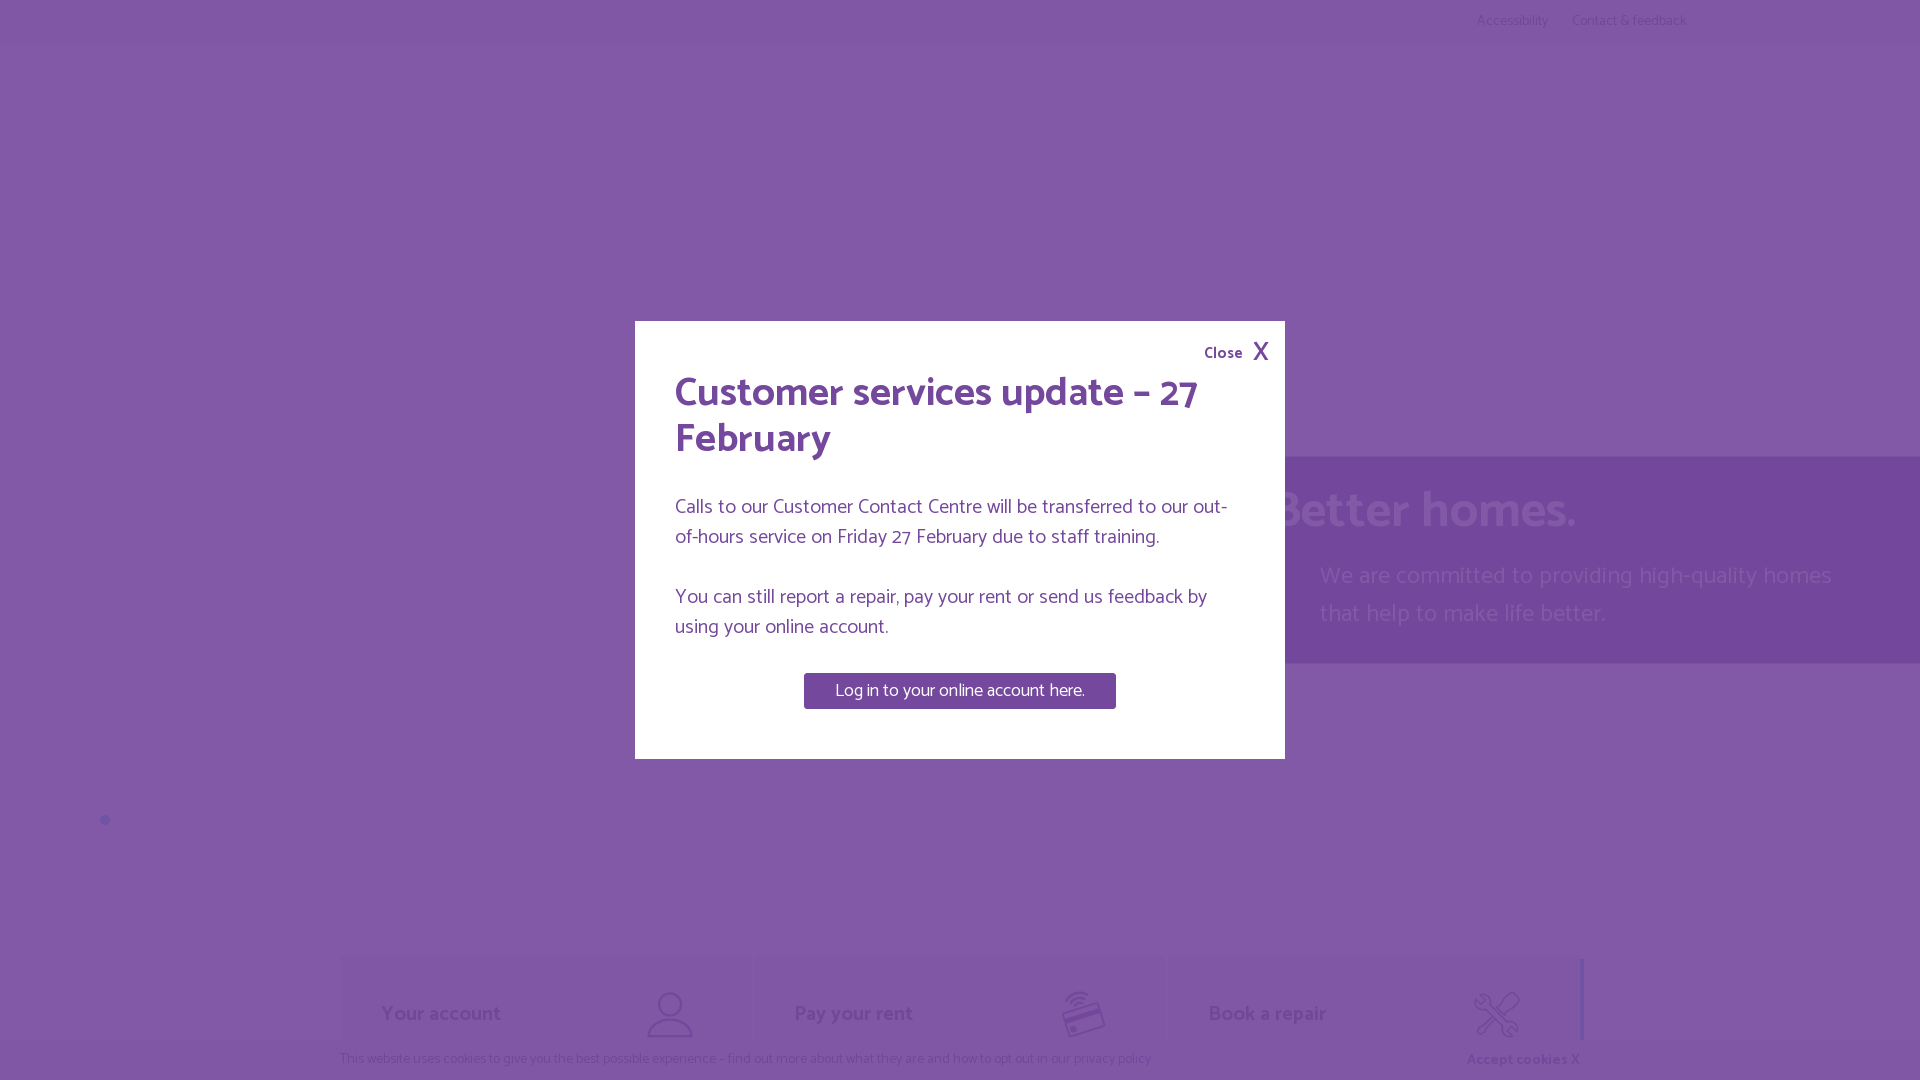